Tests single checkbox functionality by navigating to checkbox page, selecting a checkbox and submitting the form

Starting URL: https://www.qa-practice.com/elements/input/simple

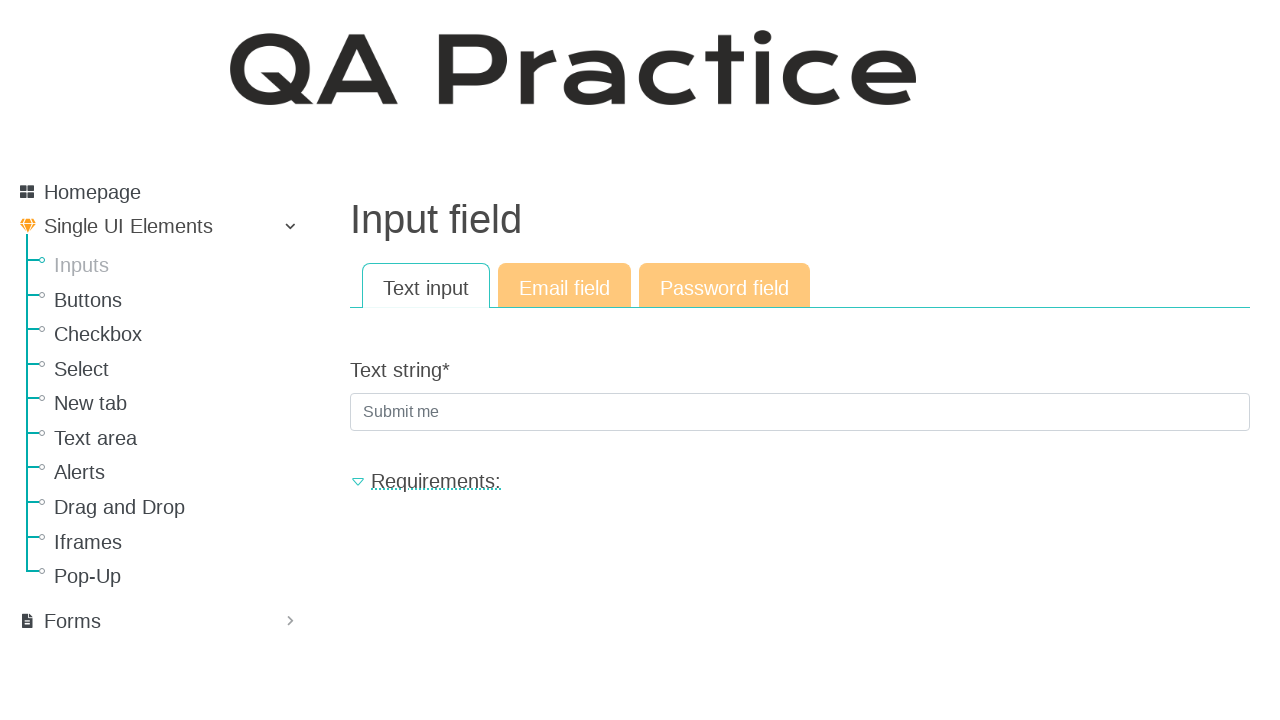

Navigated to checkbox section at (180, 334) on a[href="/elements/checkbox"]
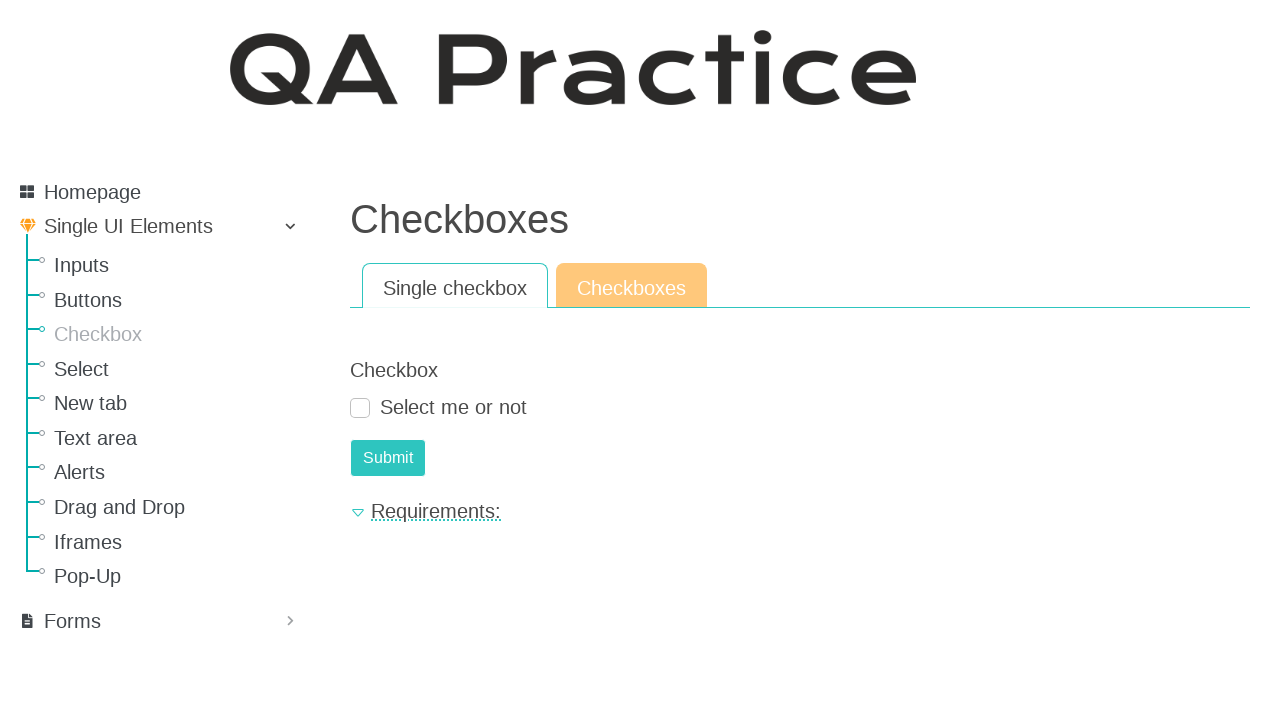

Selected the checkbox at (360, 408) on input[type="checkbox"]
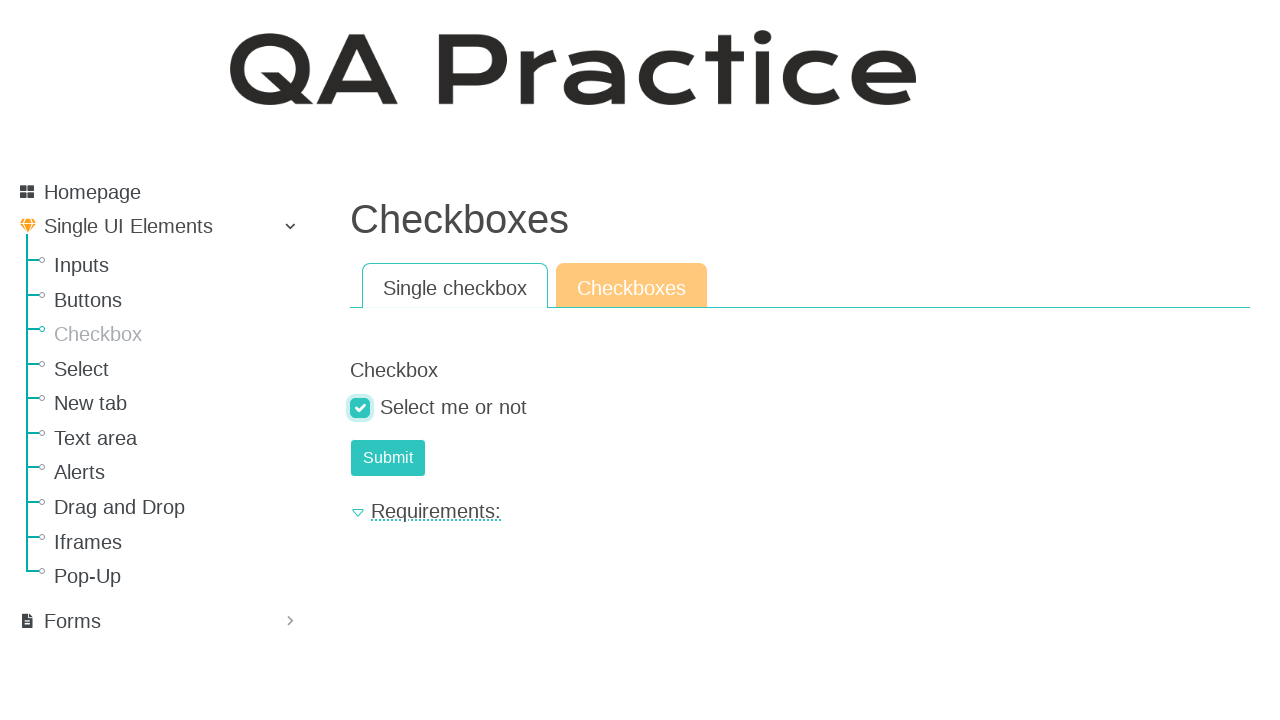

Submitted the form at (388, 458) on #submit-id-submit
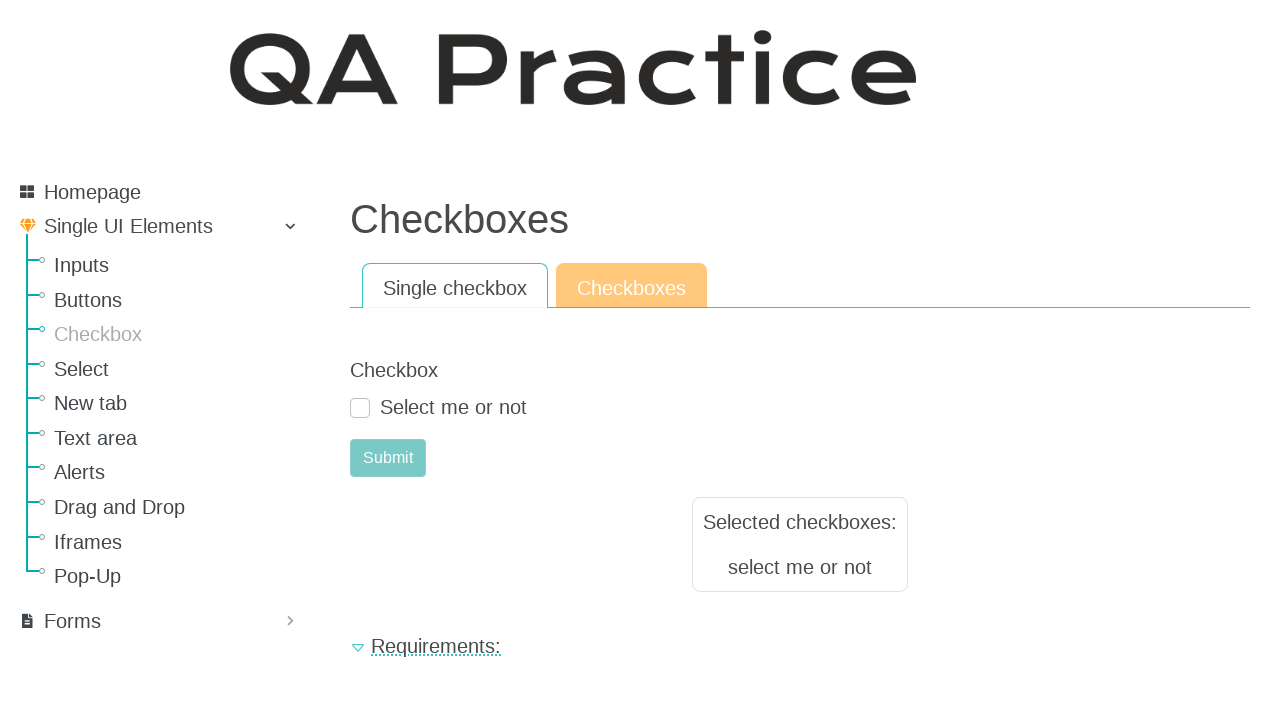

Form submission result loaded
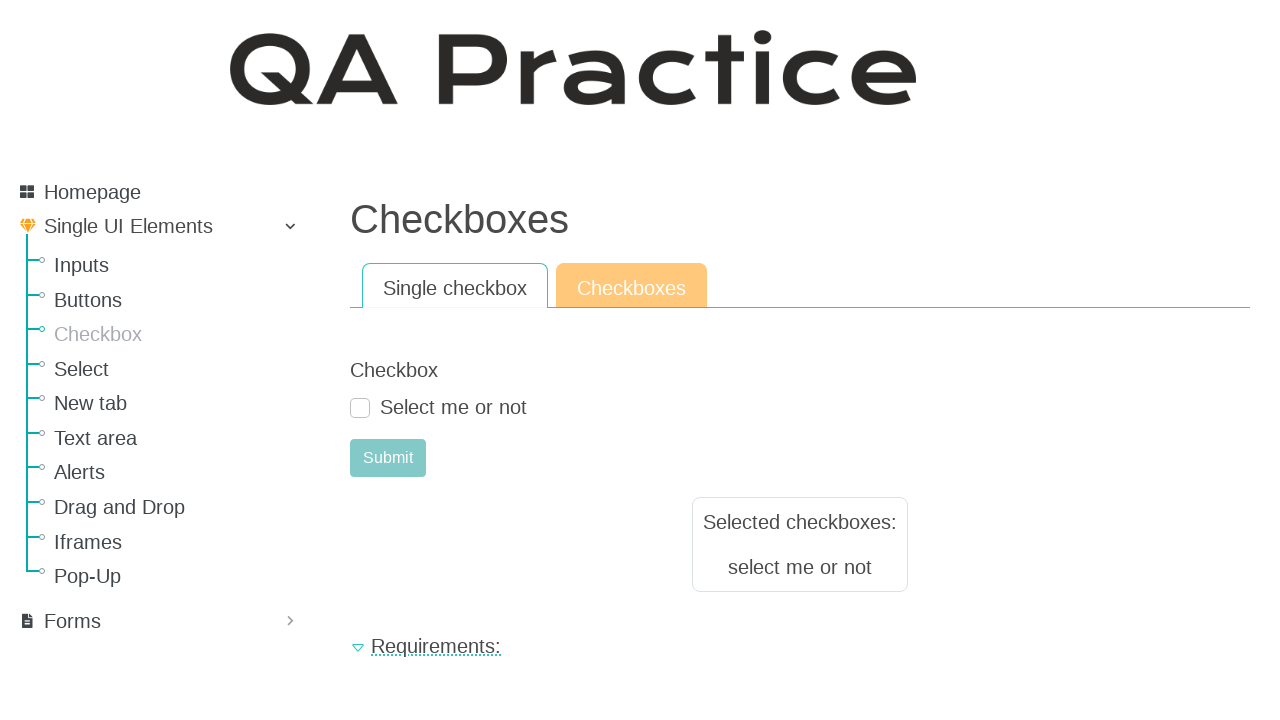

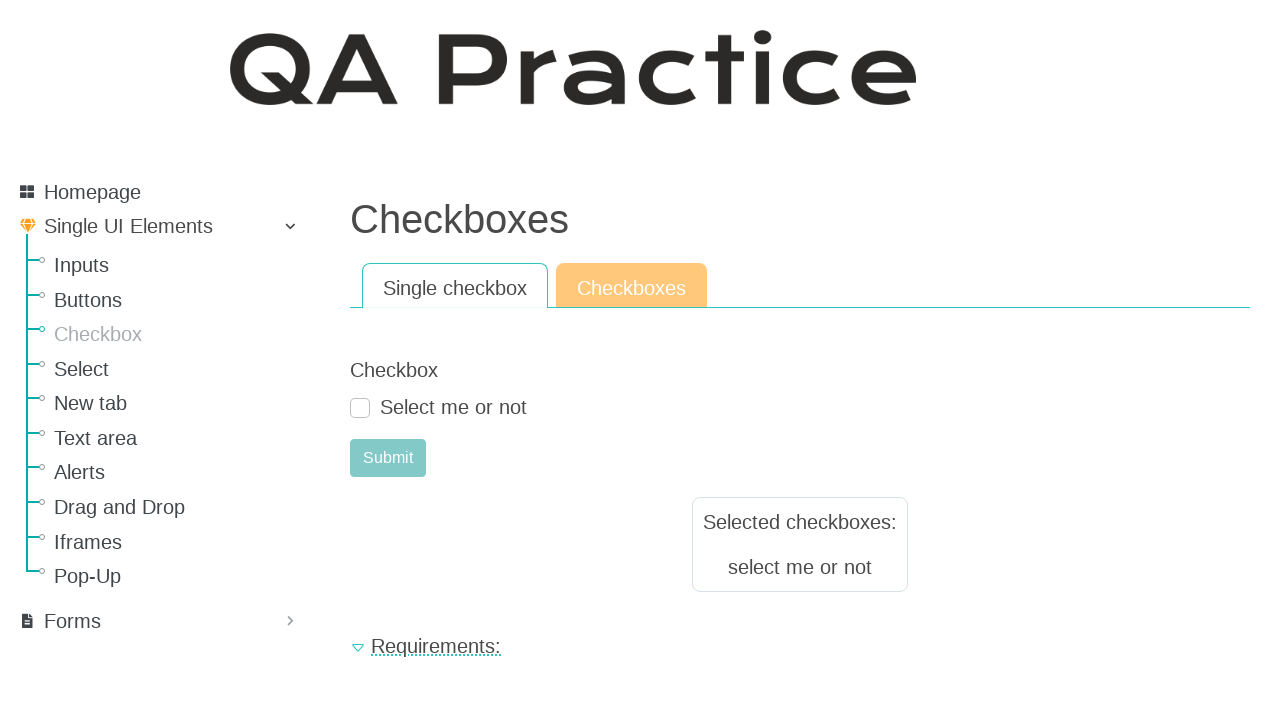